Tests adding multiple products to cart on demoblaze e-commerce site by selecting Samsung Galaxy S6, Samsung Galaxy S7, and Sony VAIO i7, adding each to cart, then verifying the cart total equals the expected amount.

Starting URL: https://www.demoblaze.com/index.html

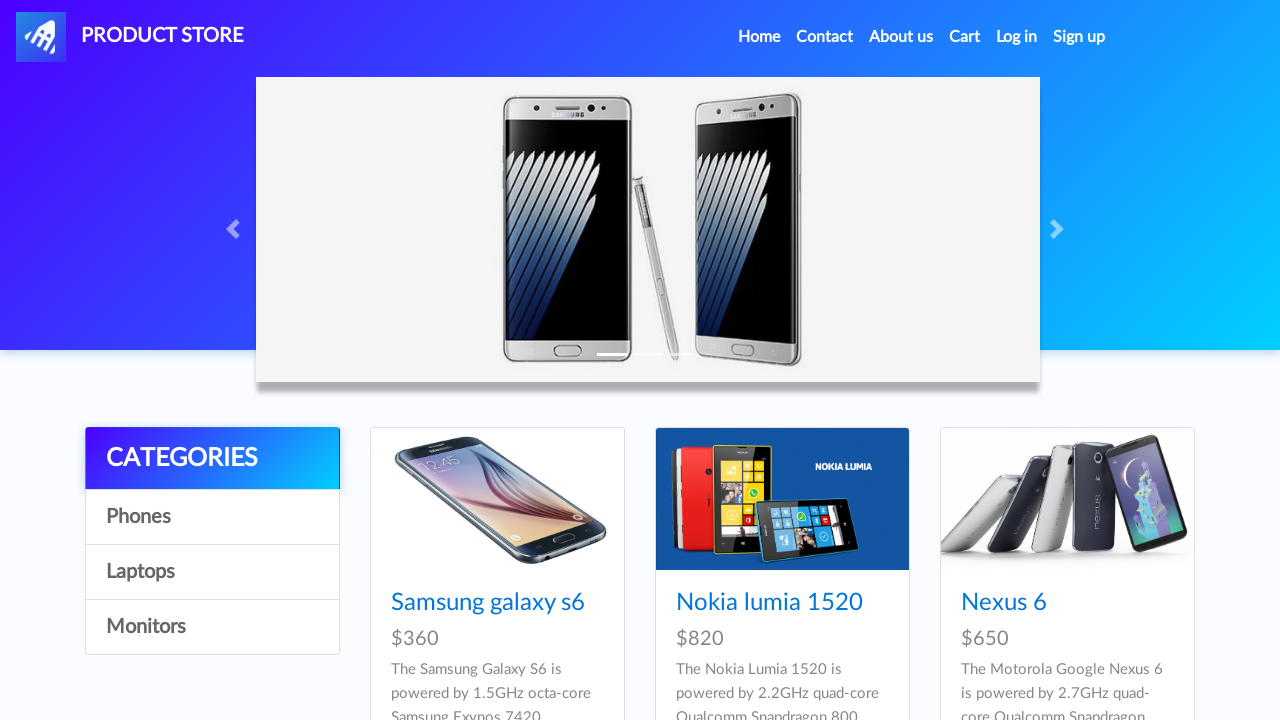

Clicked on Samsung Galaxy S6 product at (488, 603) on text=Samsung galaxy s6
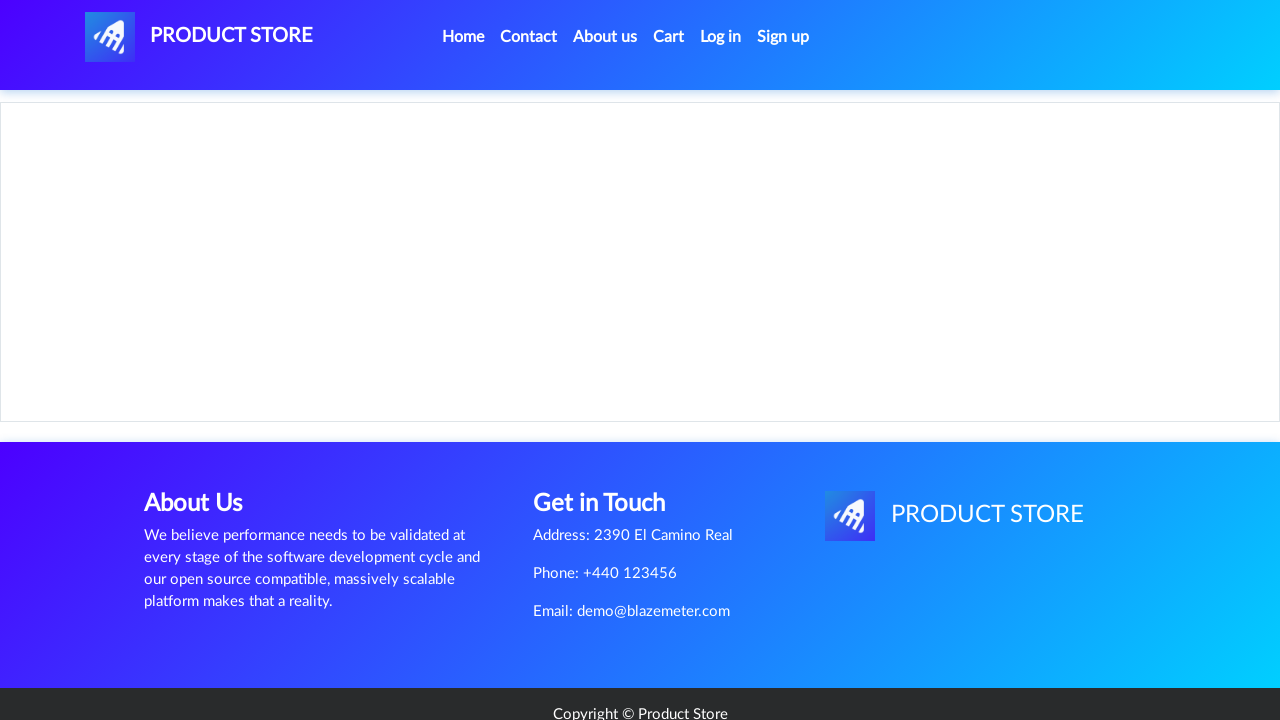

Clicked 'Add to cart' for Samsung Galaxy S6 at (610, 440) on text=Add to cart
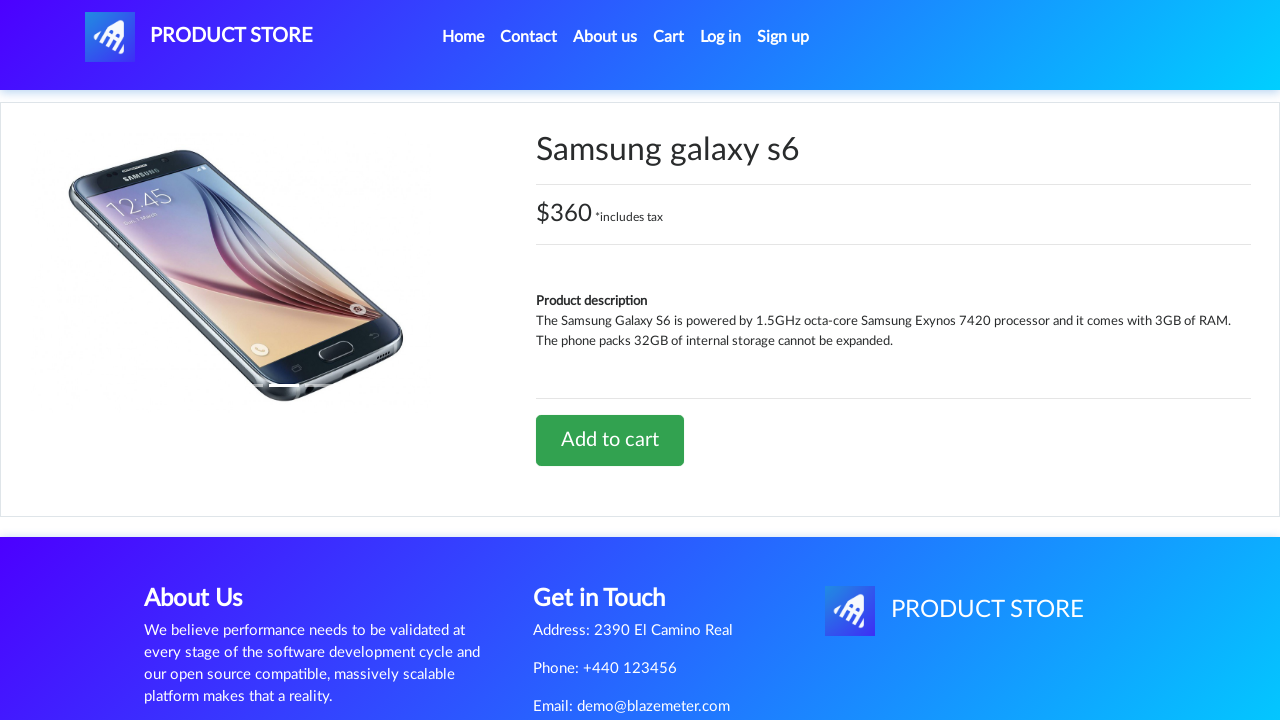

Set up dialog handler to accept alerts
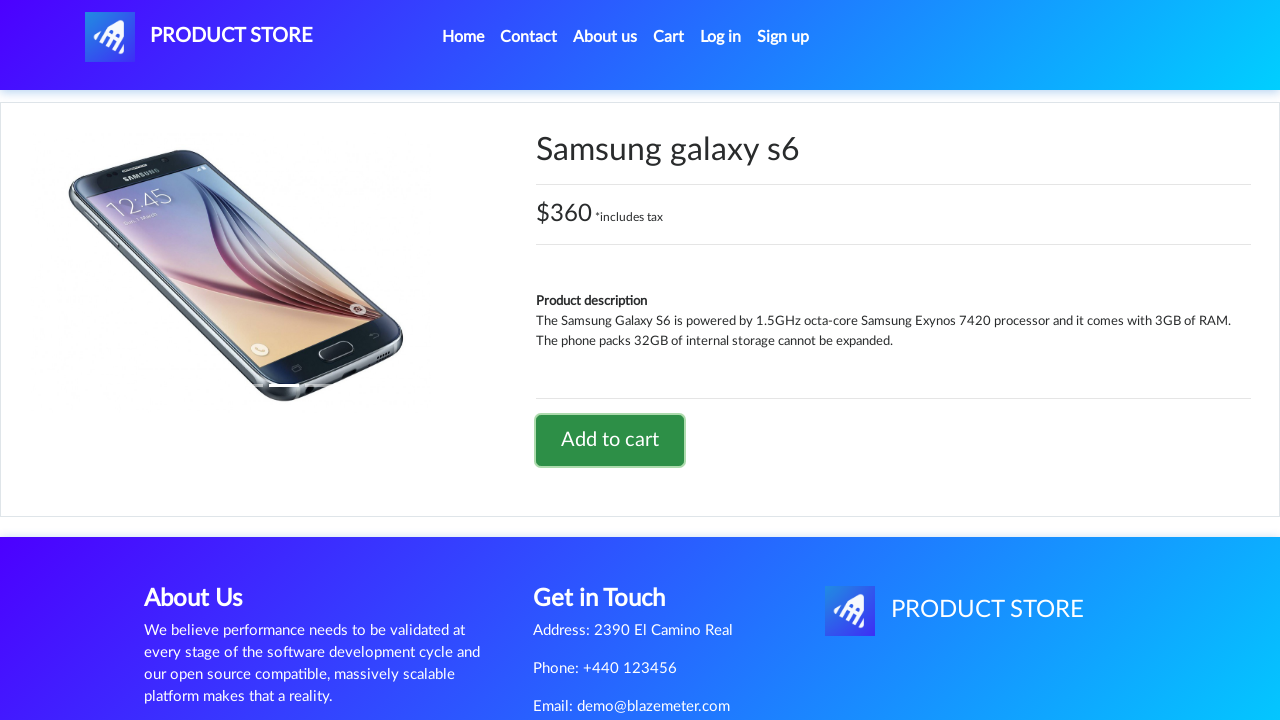

Waited for alert popup to appear and be handled
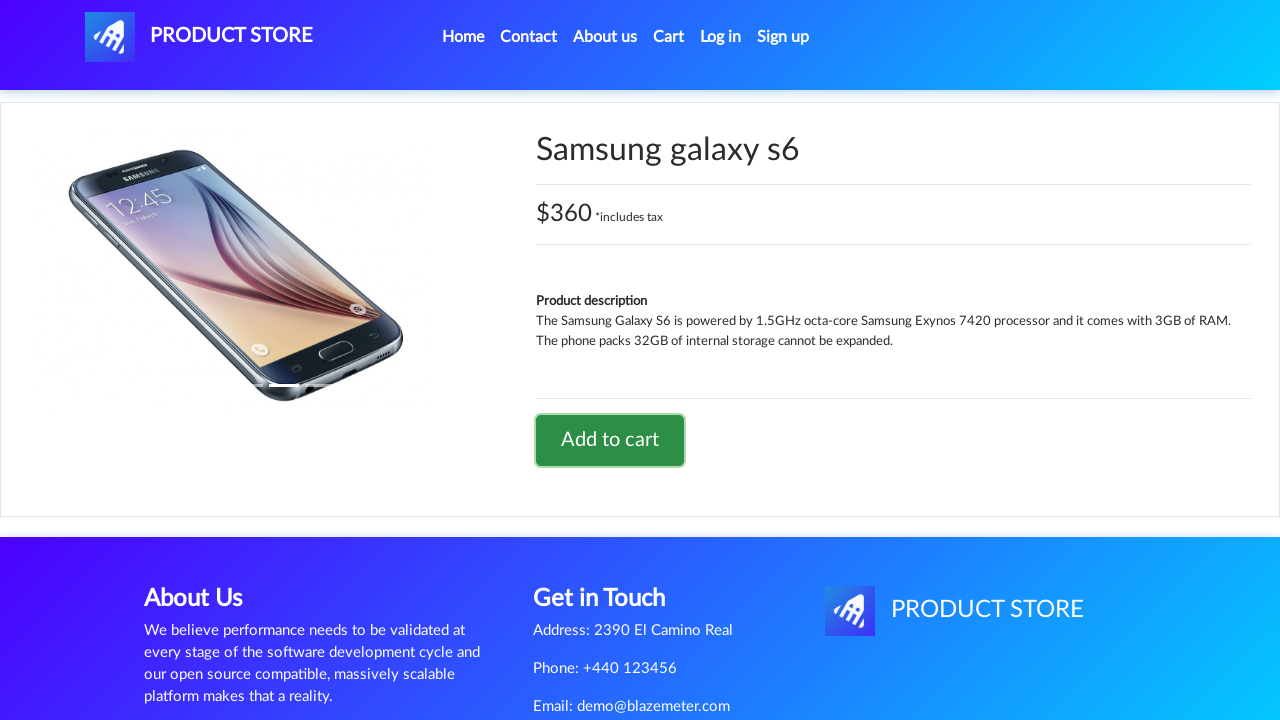

Clicked home logo to return to product list at (199, 37) on #nava
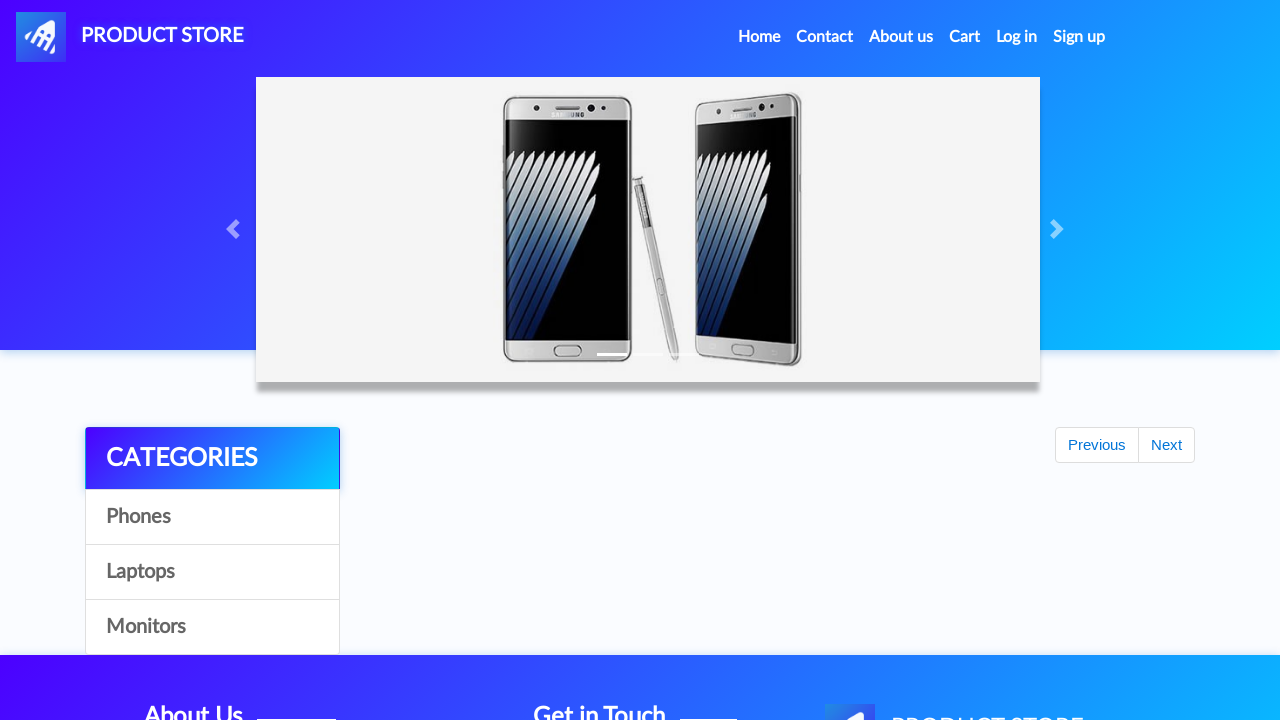

Waited for Samsung Galaxy S7 product to be available
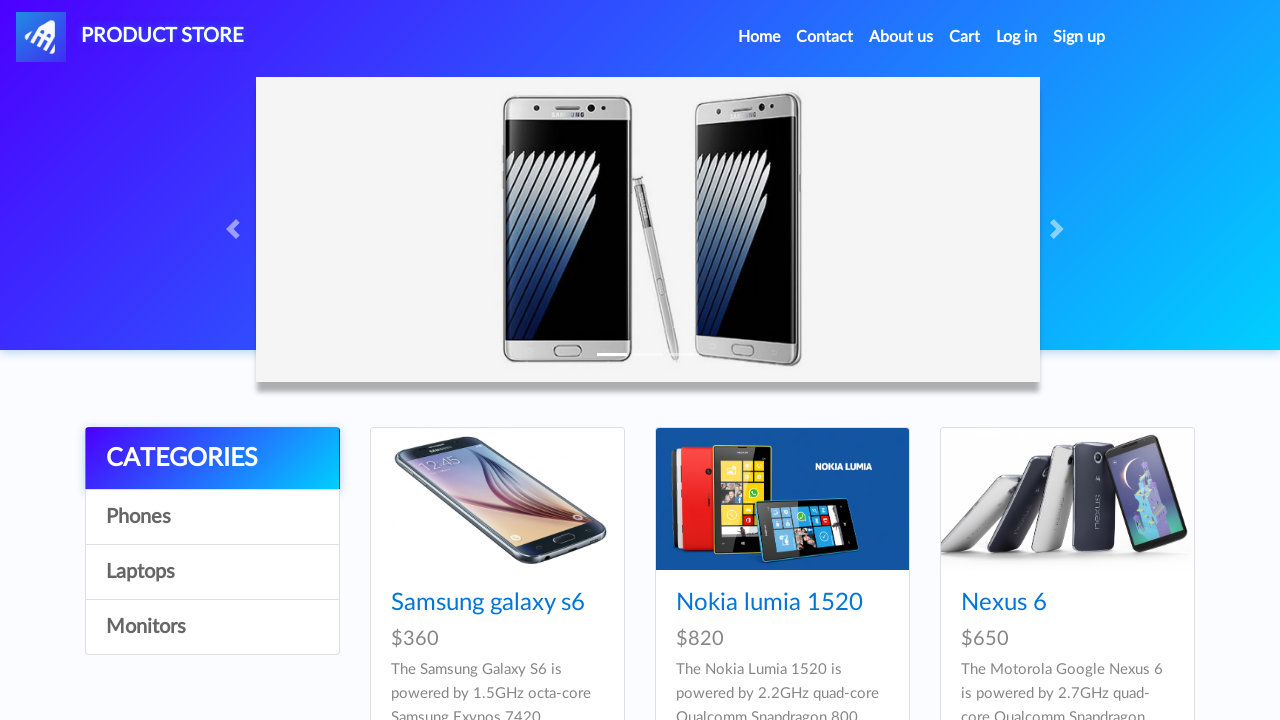

Clicked on Samsung Galaxy S7 product at (488, 361) on text=Samsung galaxy s7
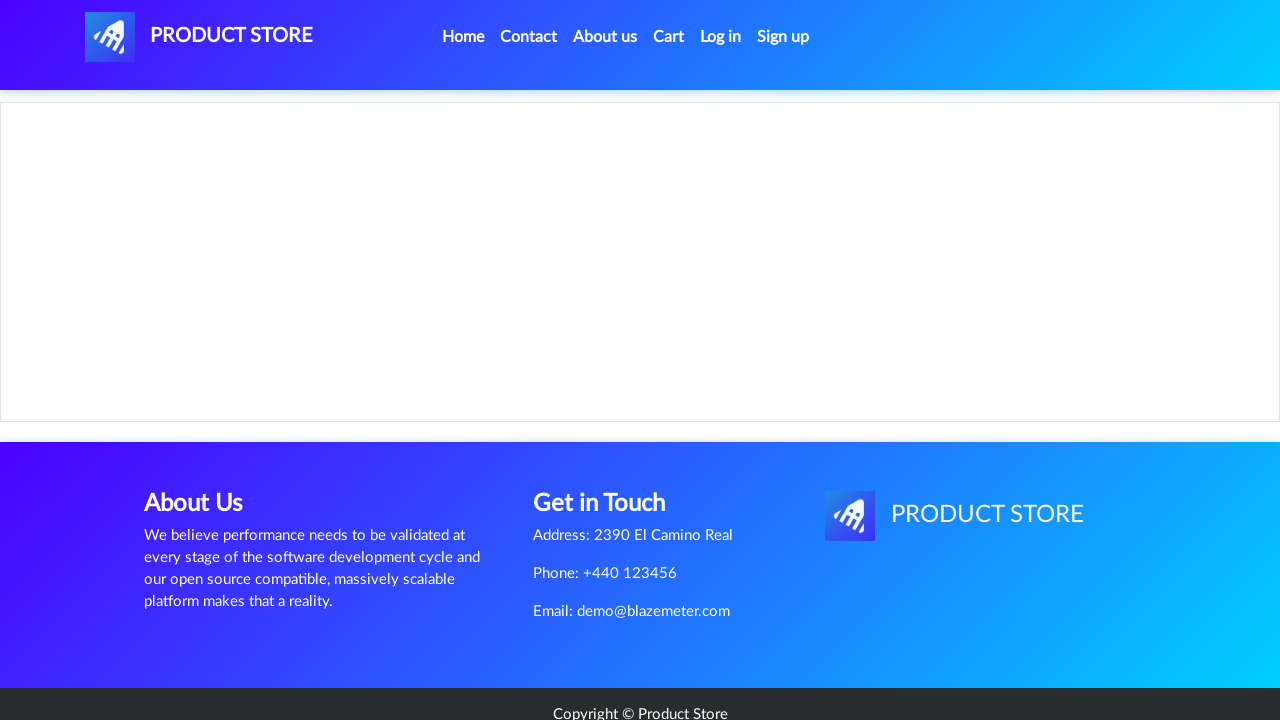

Clicked 'Add to cart' for Samsung Galaxy S7 at (610, 440) on text=Add to cart
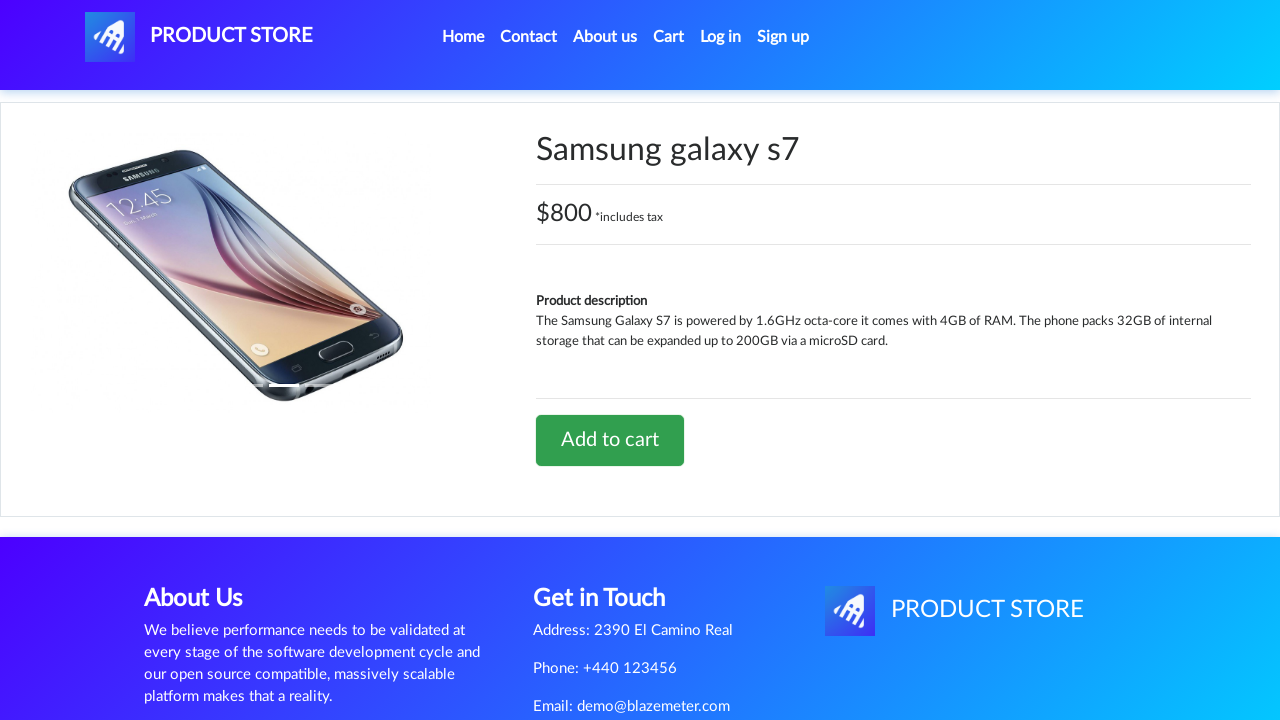

Waited for alert popup to appear and be handled
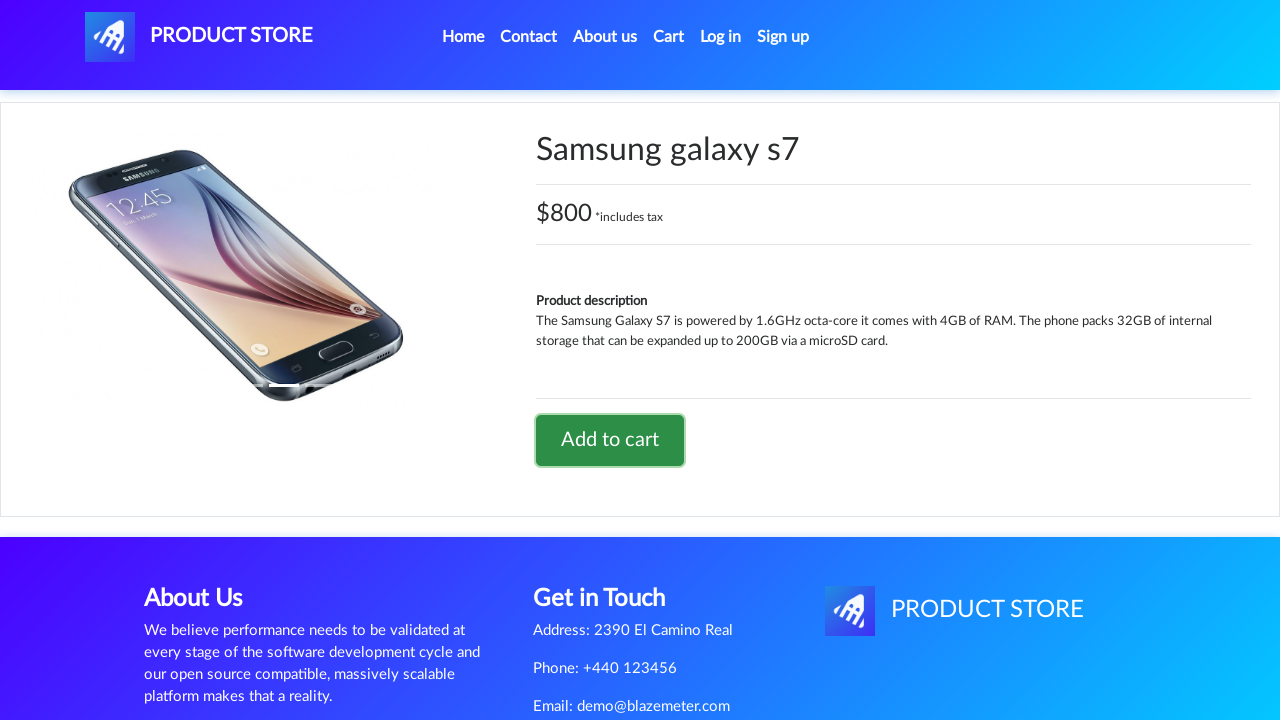

Clicked home logo to return to product list at (199, 37) on #nava
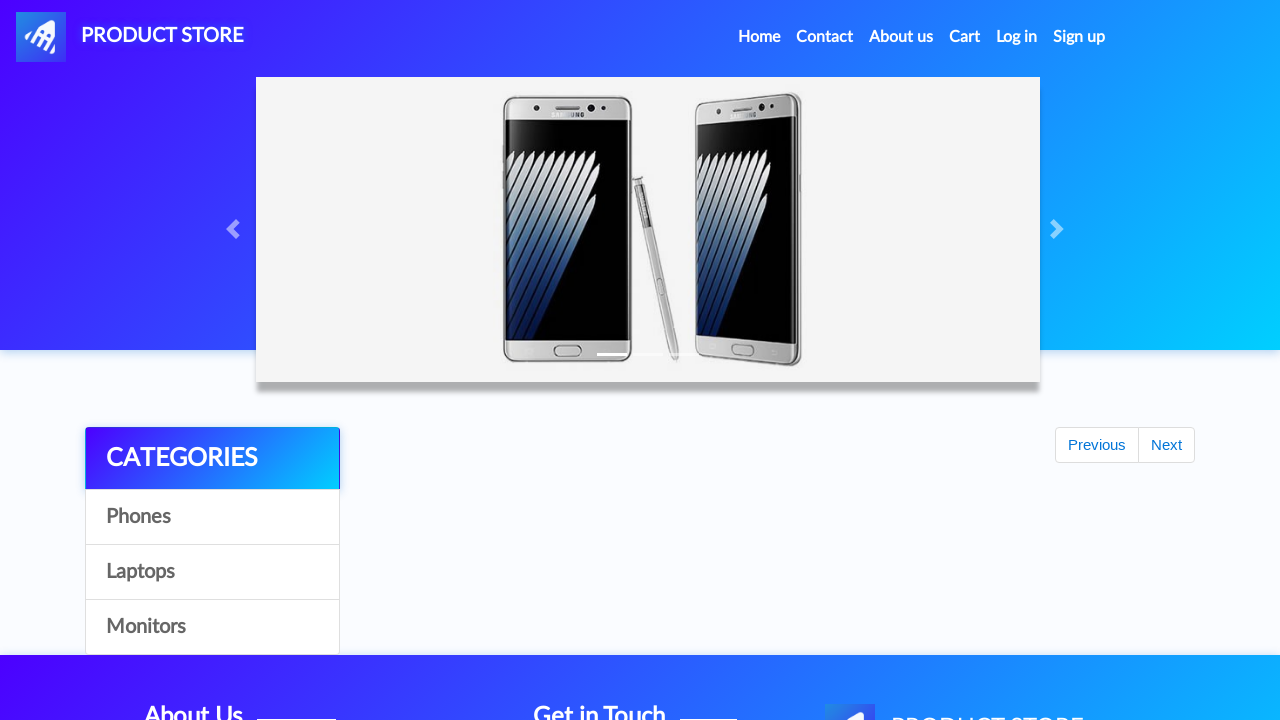

Waited for Sony VAIO i7 product to be available
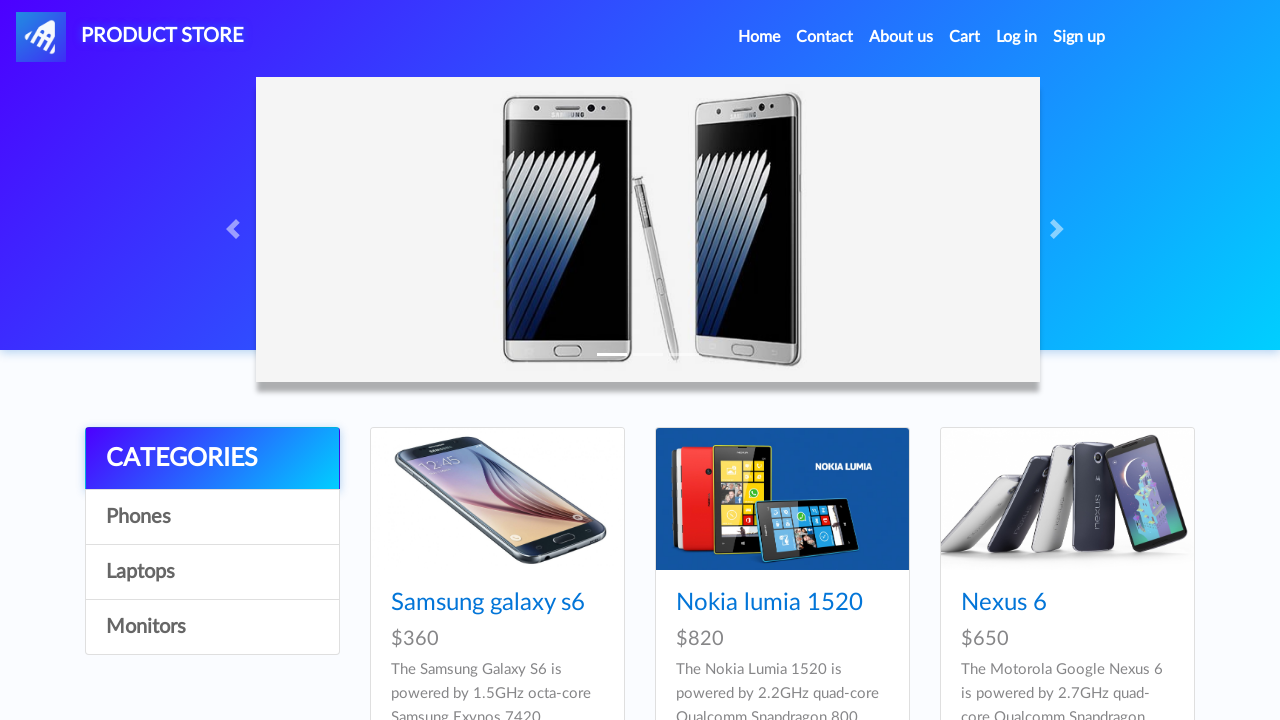

Clicked on Sony VAIO i7 product at (1024, 361) on text=Sony vaio i7
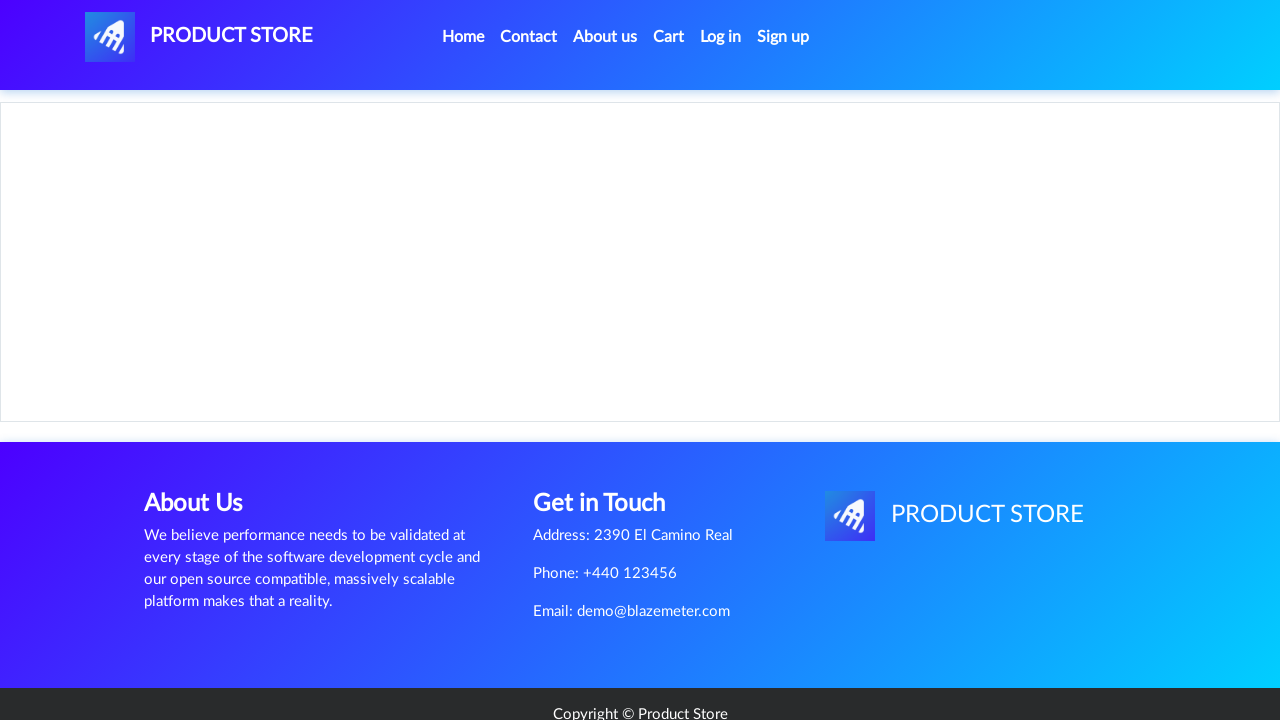

Clicked 'Add to cart' for Sony VAIO i7 at (610, 460) on text=Add to cart
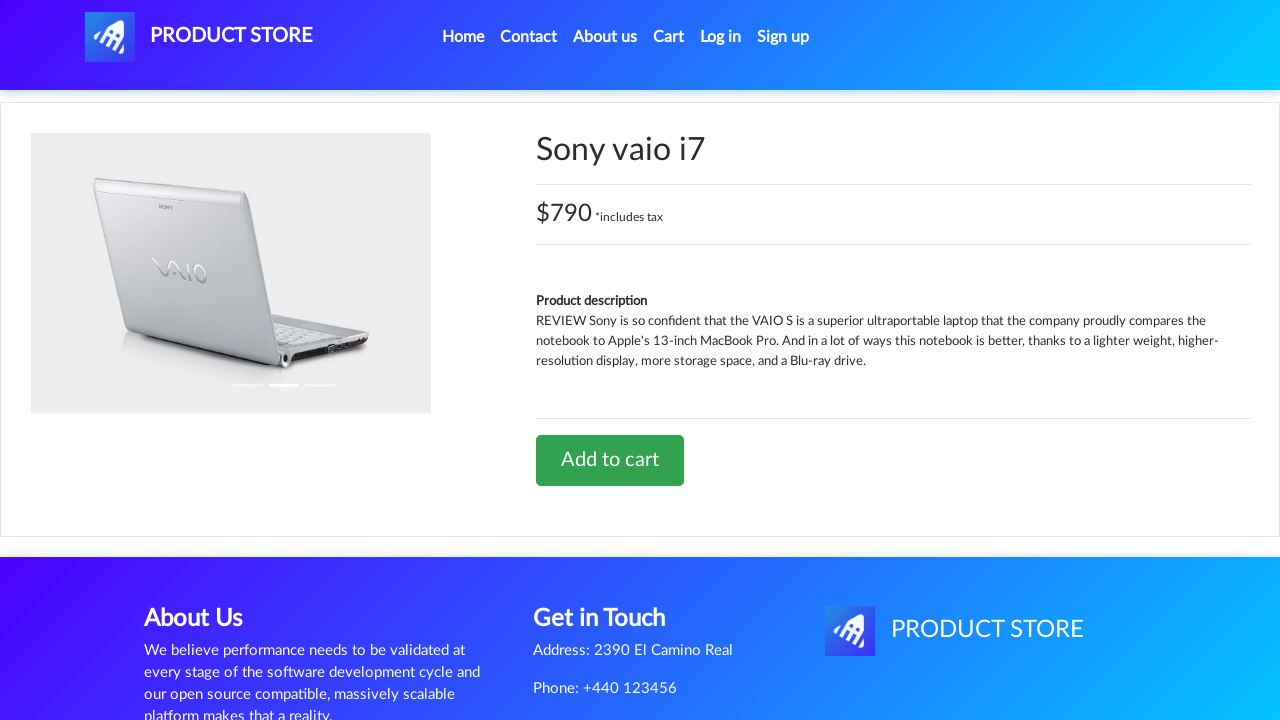

Waited for alert popup to appear and be handled
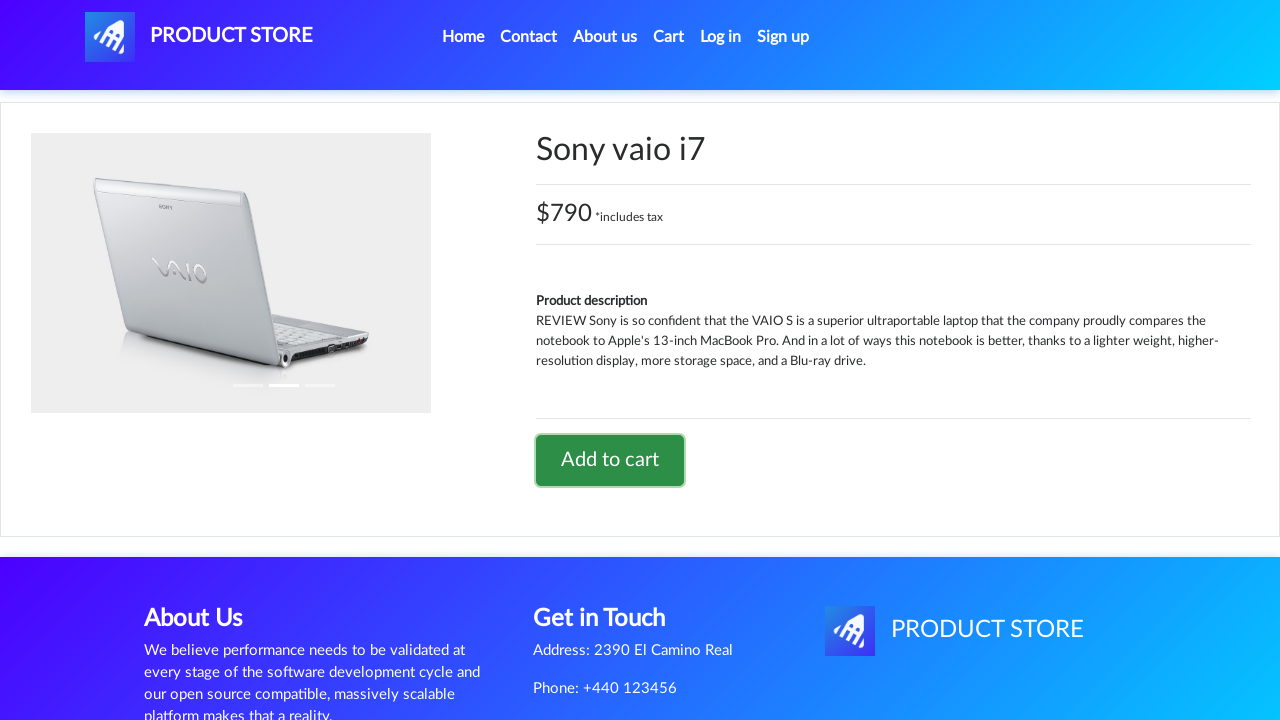

Clicked home logo to return to product list at (199, 37) on #nava
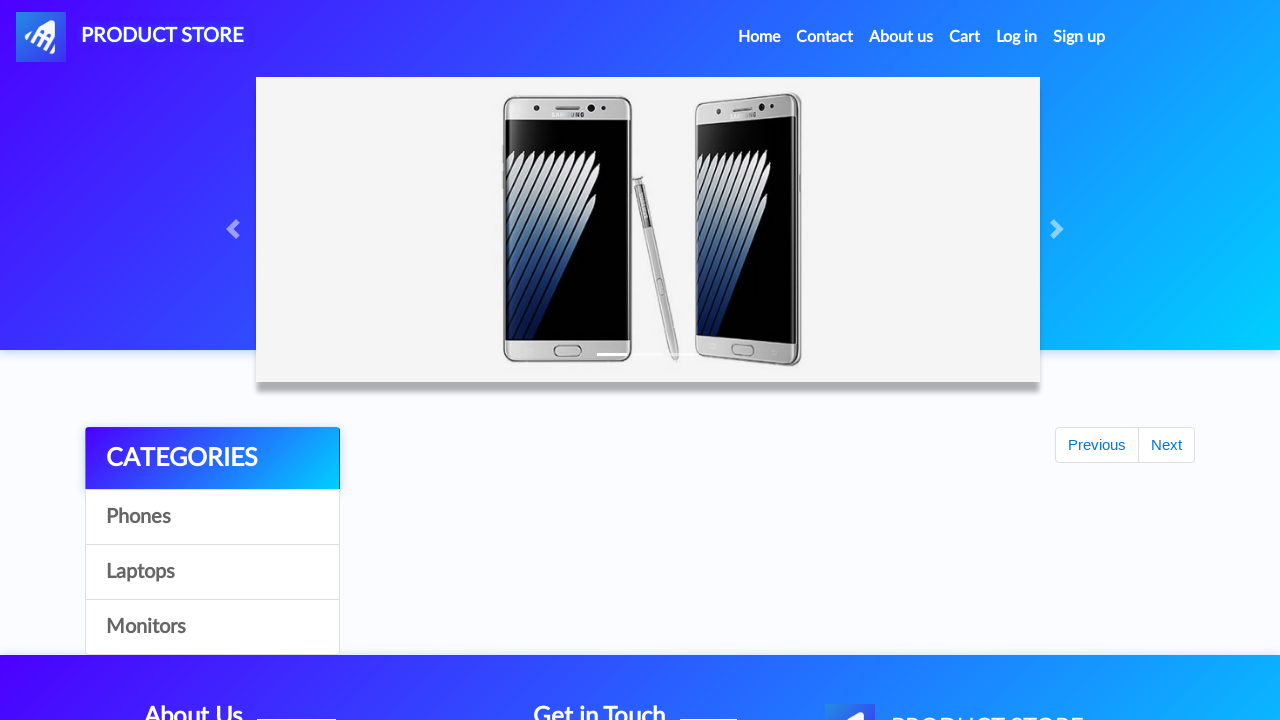

Clicked 'Cart' to navigate to shopping cart at (965, 37) on text=Cart
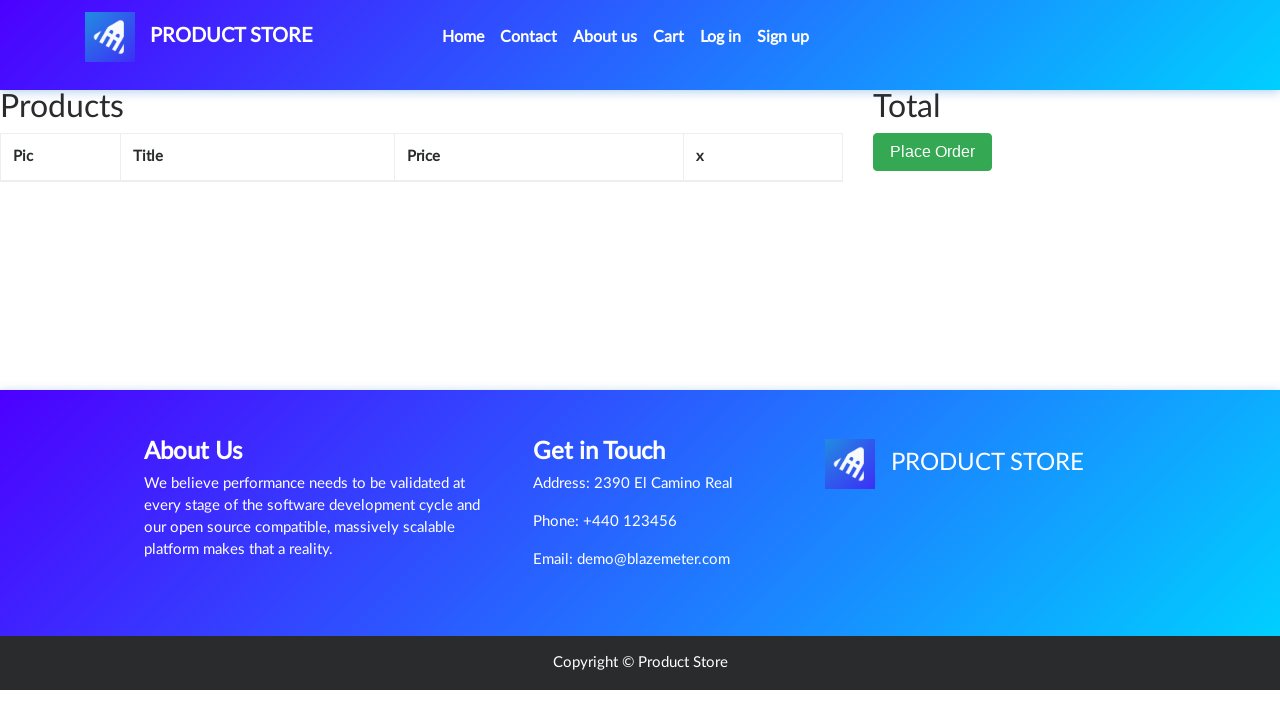

Waited for cart total element to be visible
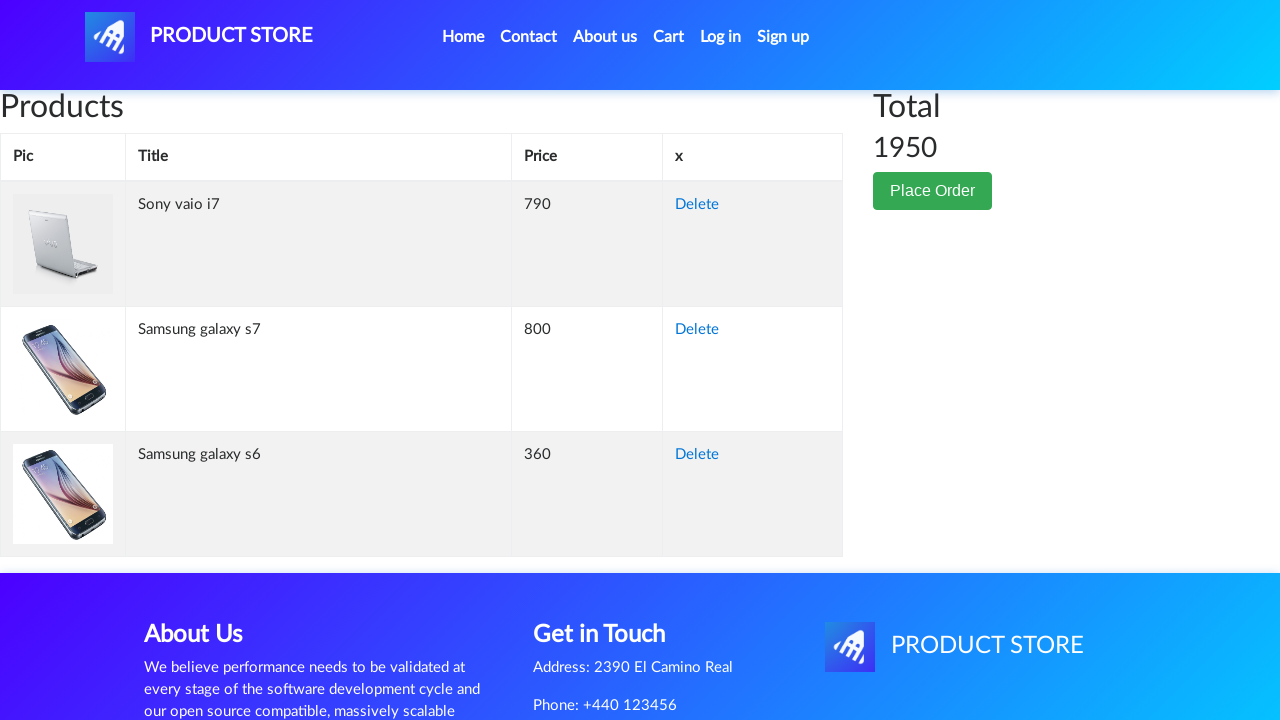

Retrieved cart total: 1950
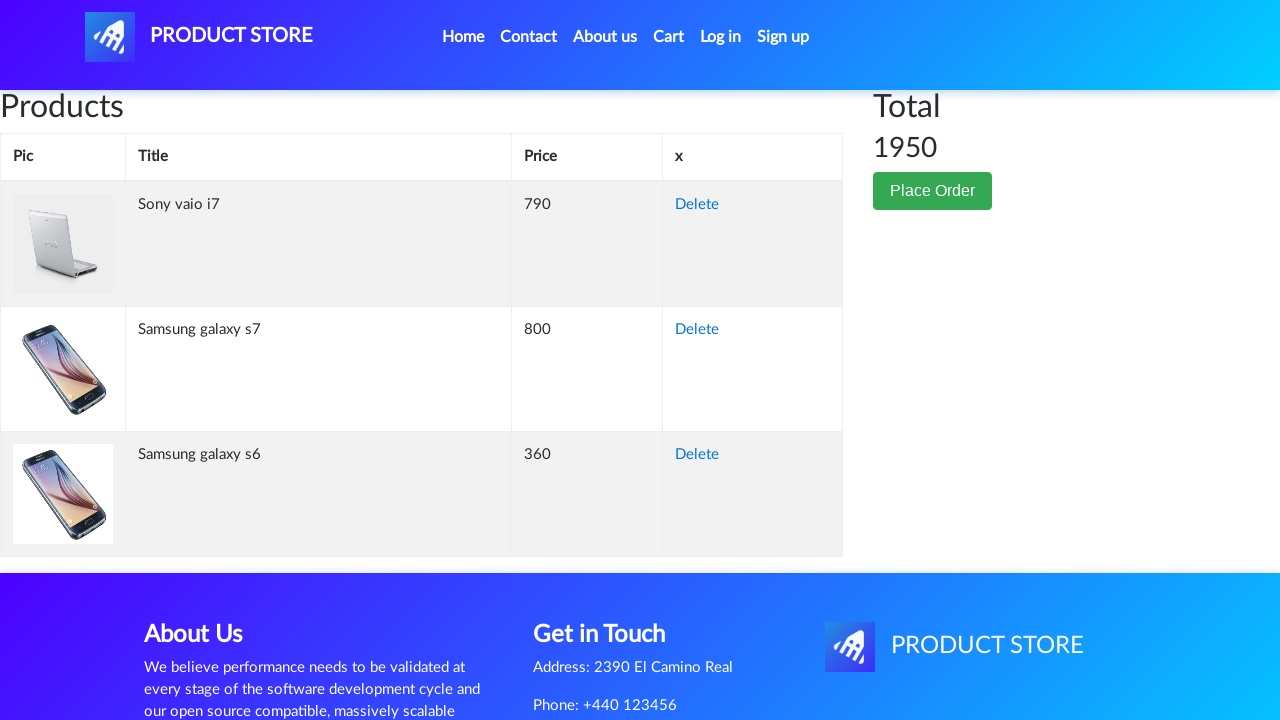

Verified cart total equals expected amount of 1950
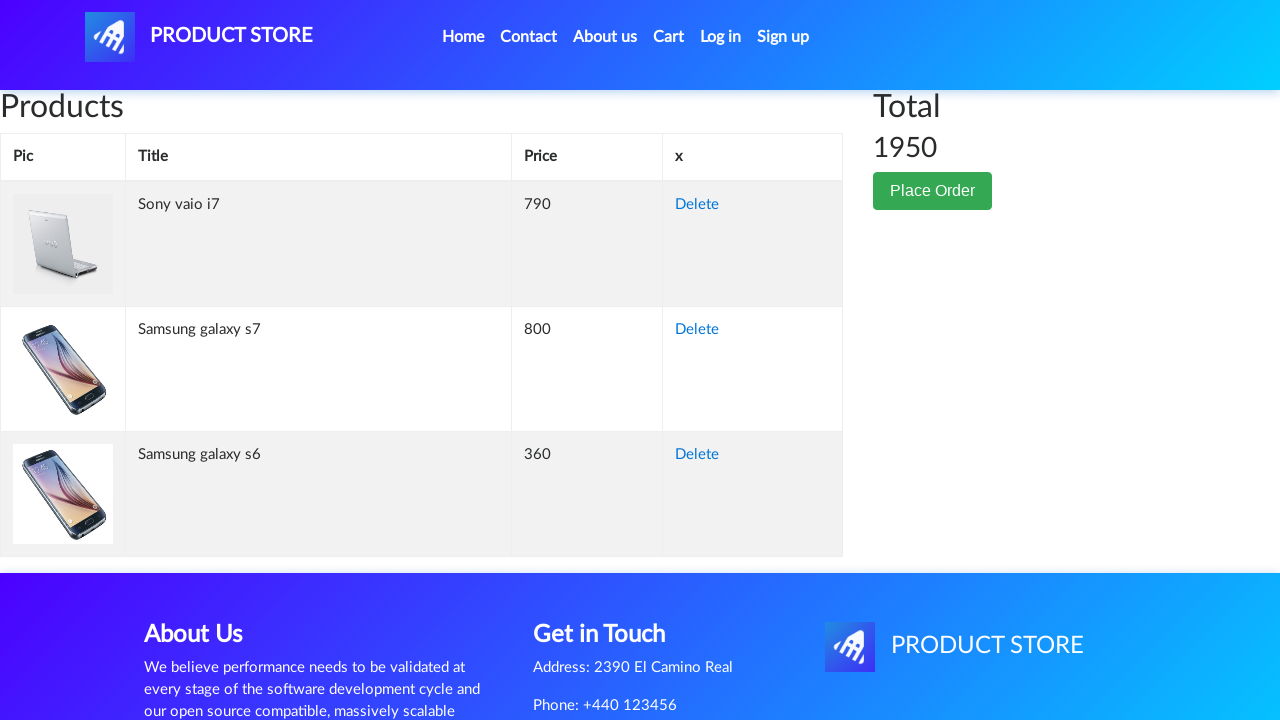

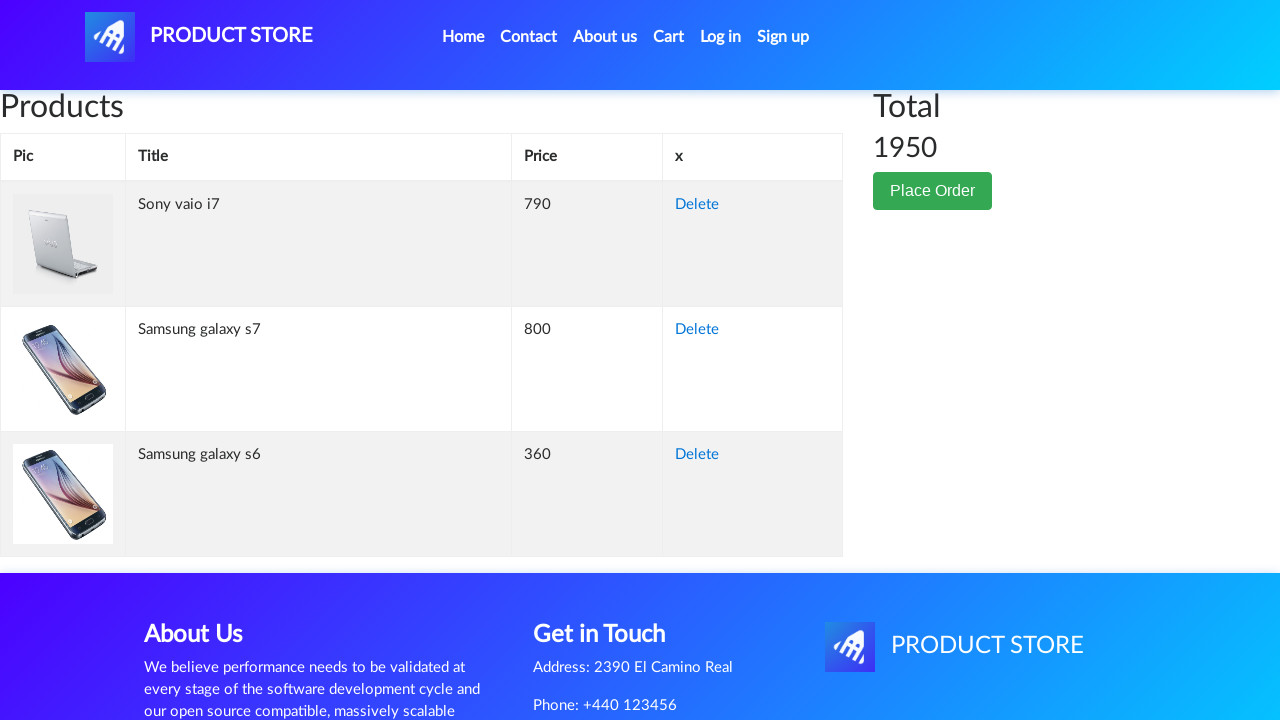